Navigates to the dropdown page to test dropdown functionality

Starting URL: http://the-internet.herokuapp.com/

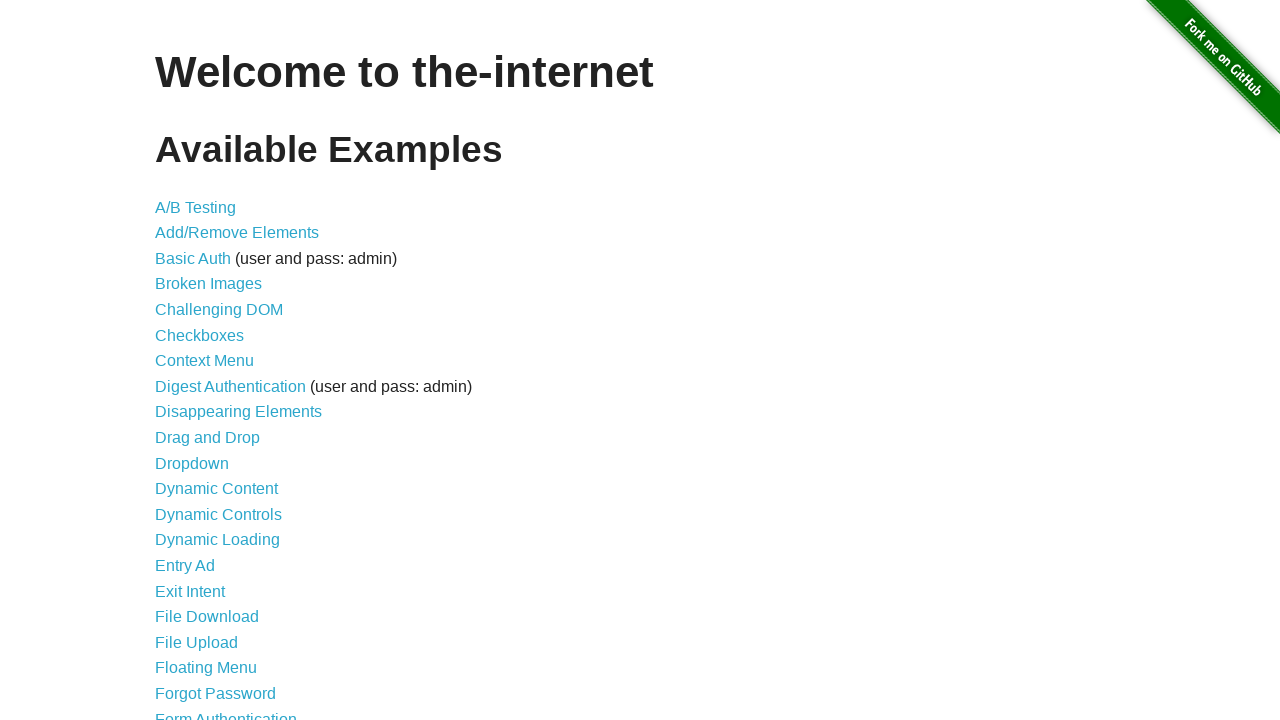

Clicked on Dropdown link to navigate to dropdown test page at (192, 463) on text=Dropdown
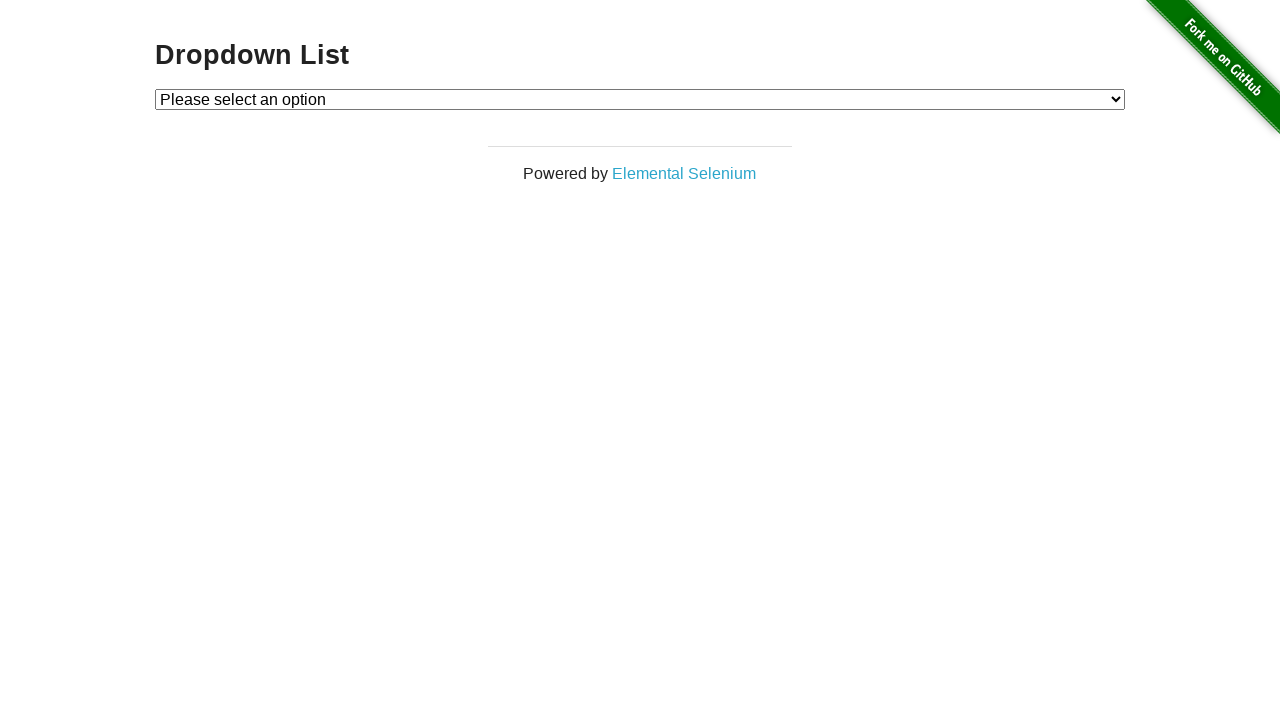

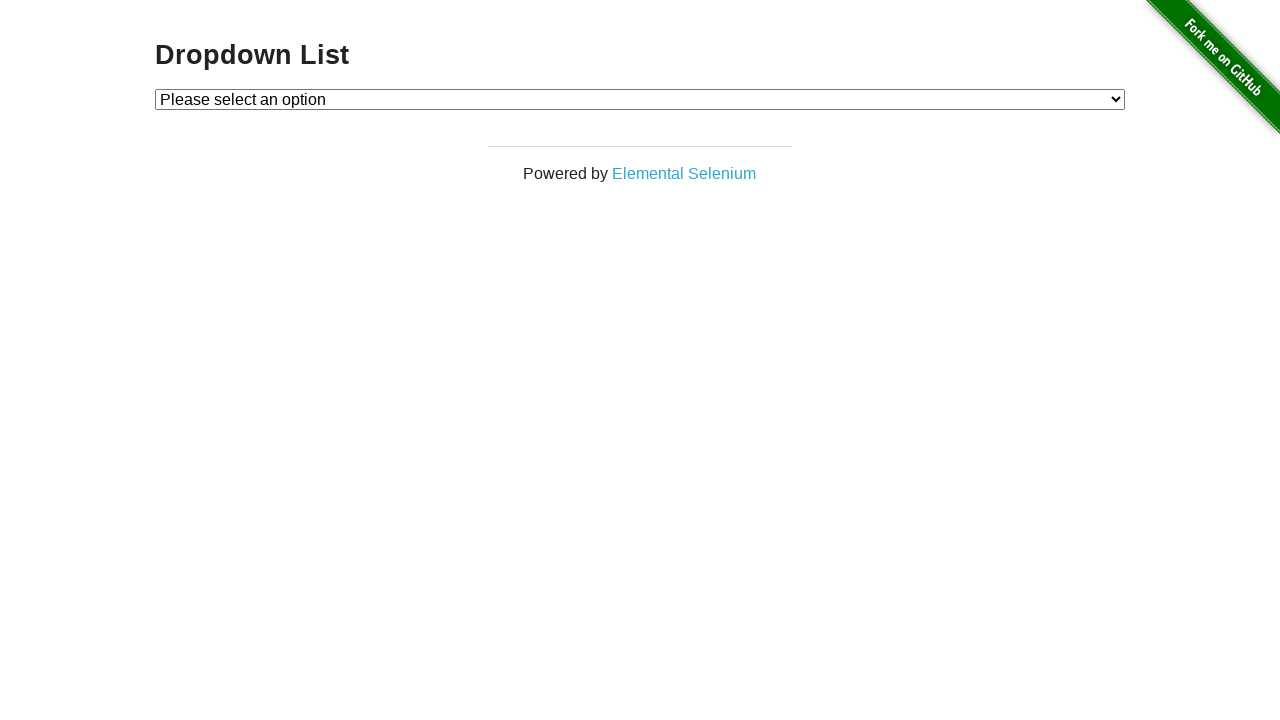